Tests adding multiple coffee items, handling promotional offers, previewing cart on hover, and completing checkout process.

Starting URL: https://seleniumbase.io/coffee/

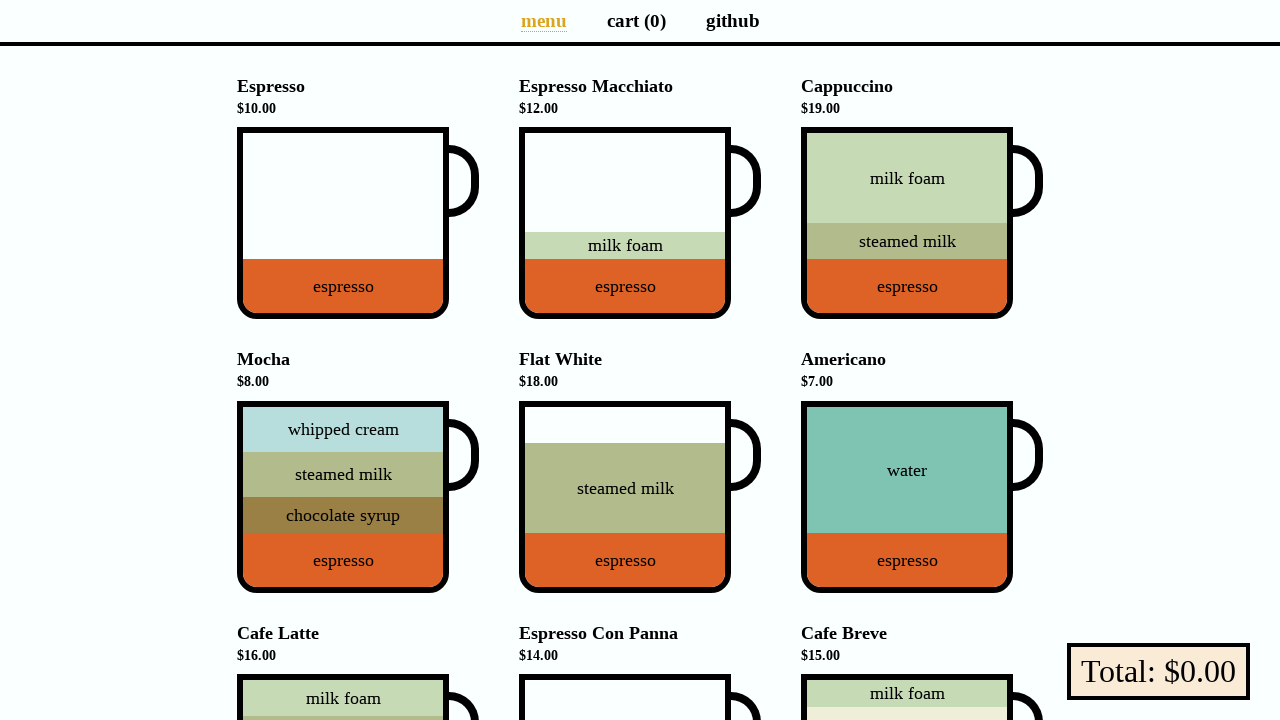

Added Espresso coffee item to cart at (343, 223) on div[data-test="Espresso"]
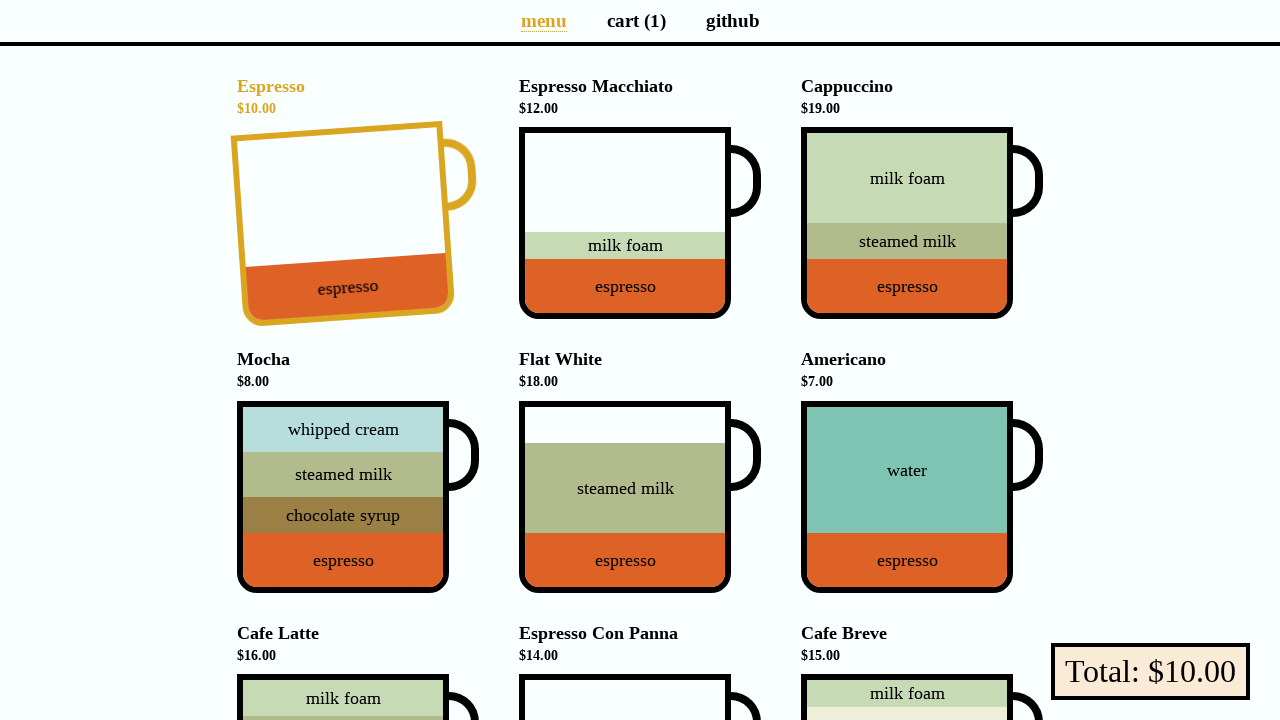

Added Americano coffee item to cart at (907, 497) on div[data-test="Americano"]
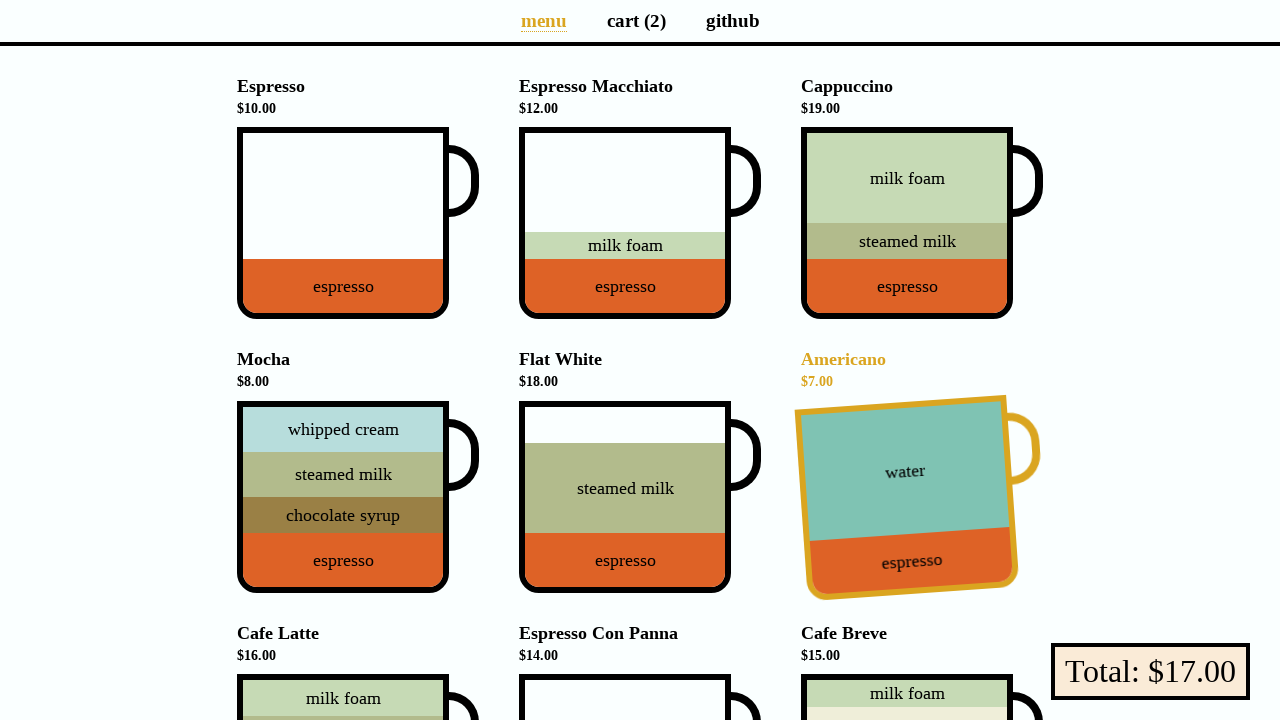

Added Cafe Latte coffee item to cart at (343, 627) on div[data-test="Cafe_Latte"]
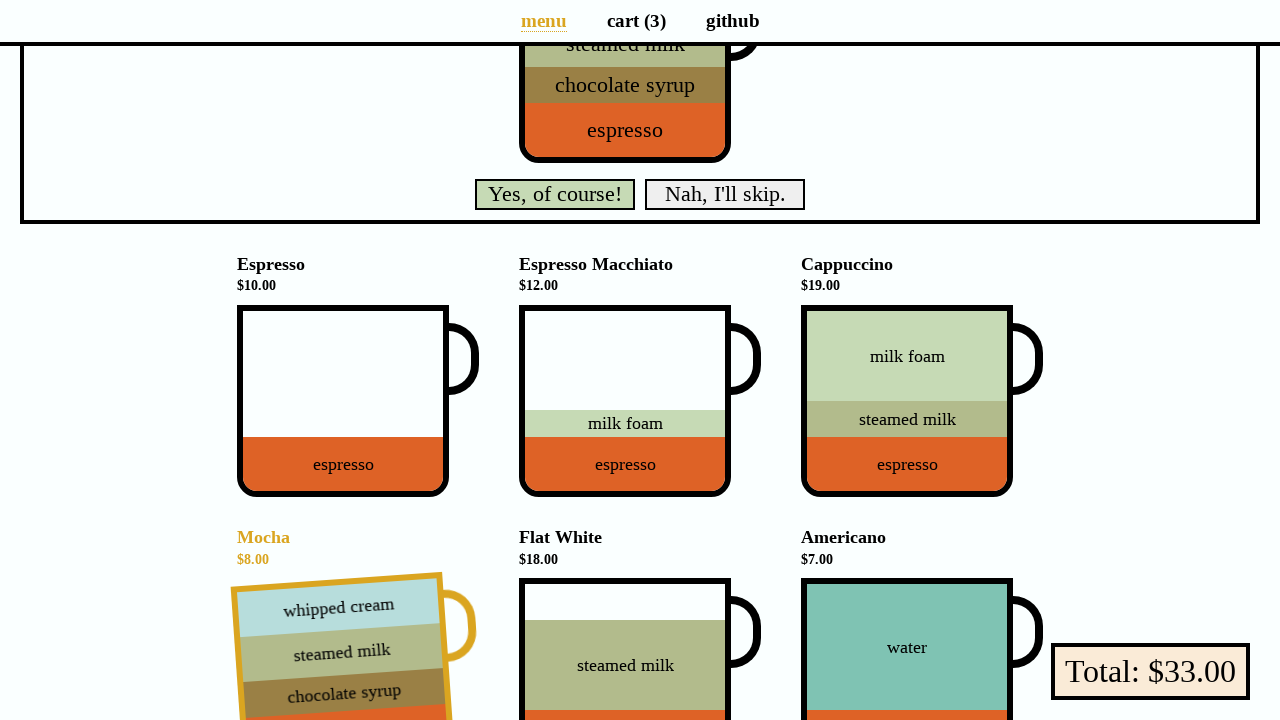

Accepted promotional offer at (555, 194) on div.promo button.yes
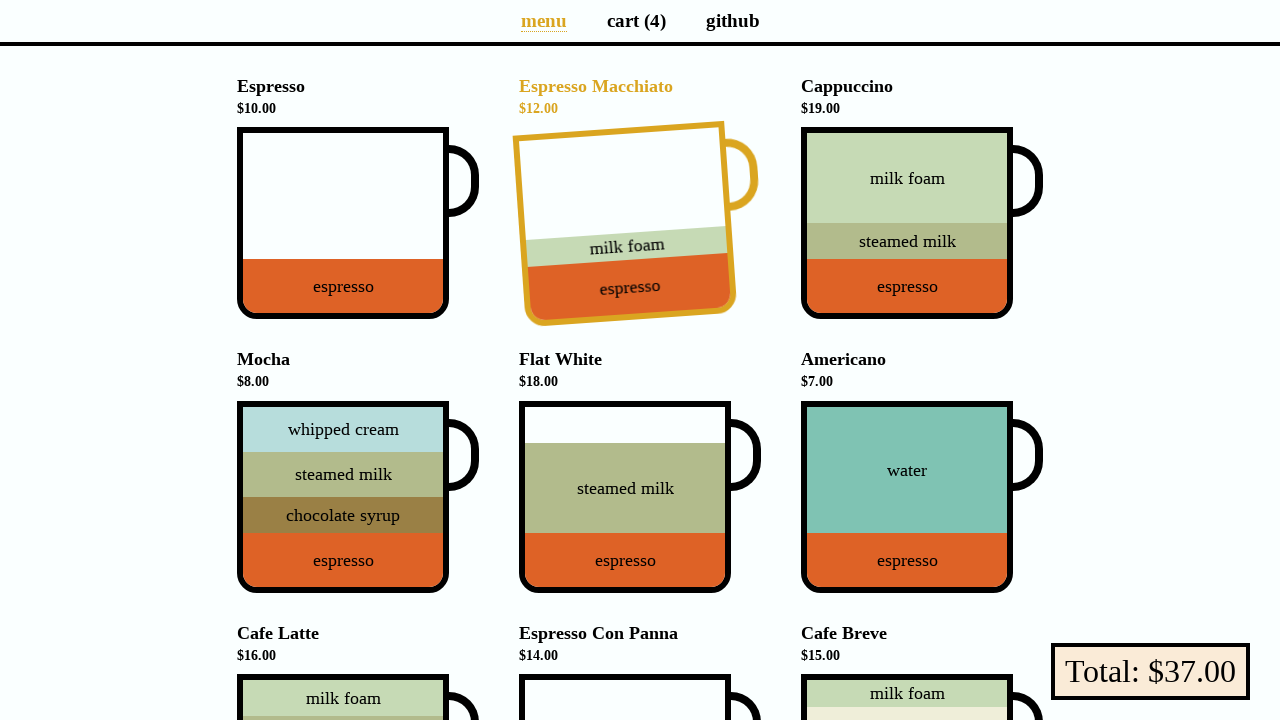

Hovered over checkout button to preview cart at (1150, 672) on button[data-test="checkout"]
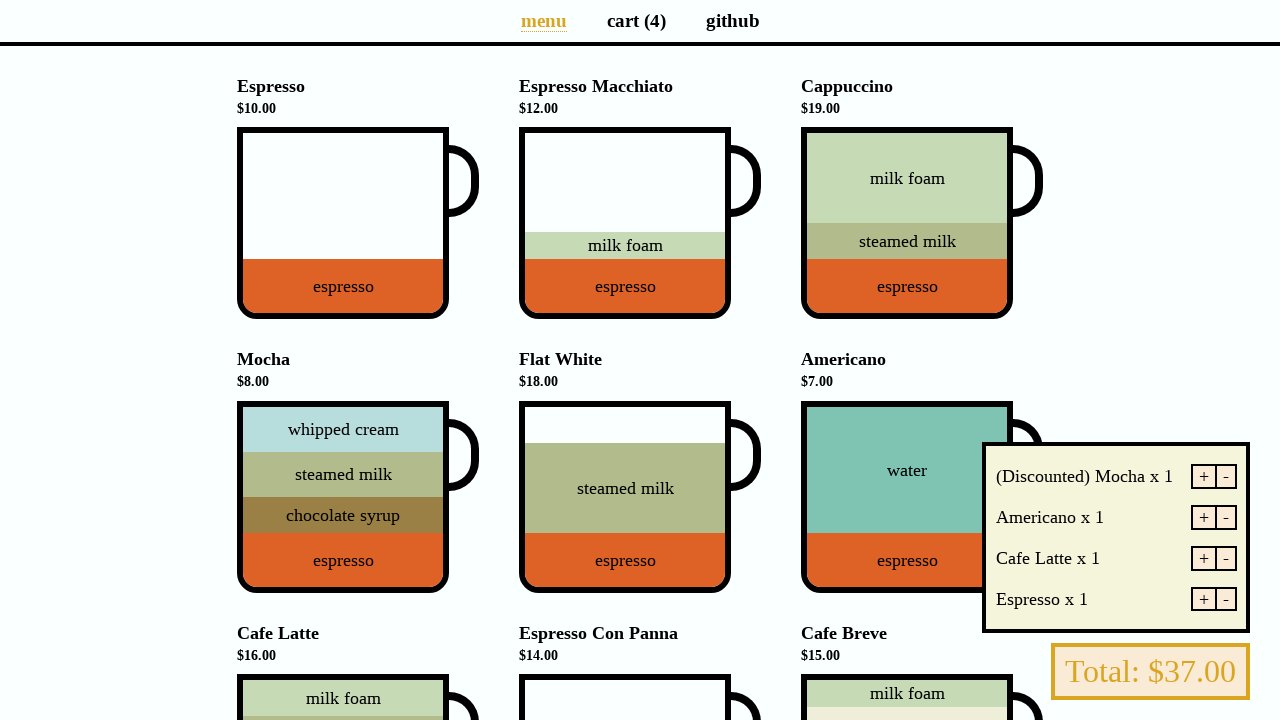

Clicked checkout button to proceed to payment at (1150, 672) on button[data-test="checkout"]
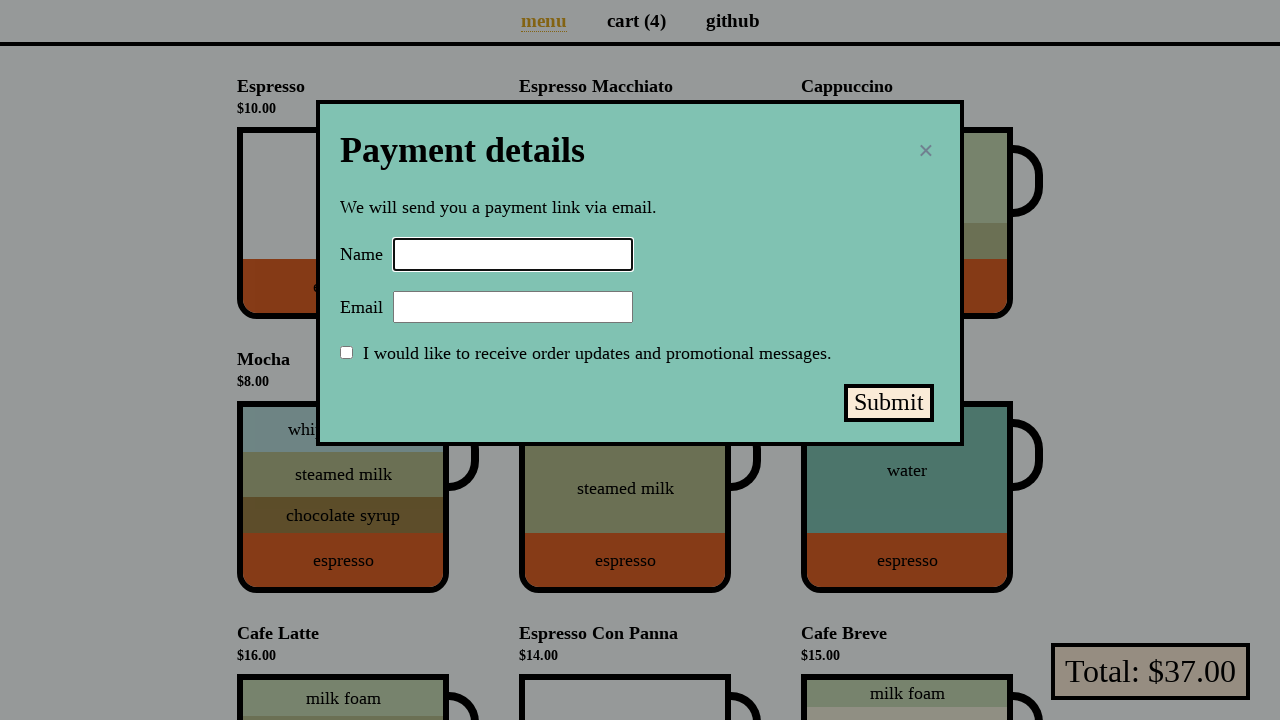

Filled payment form name field with 'Selenium Coffee' on input#name
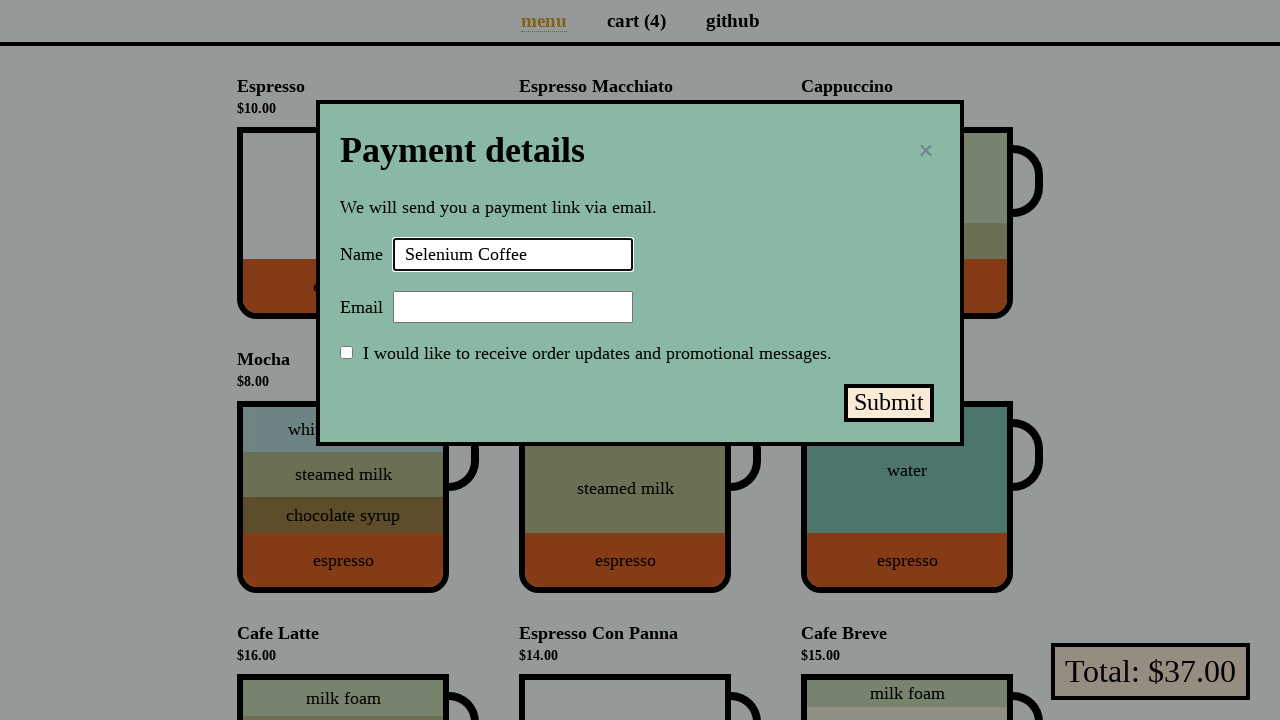

Filled payment form email field with 'test@test.test' on input#email
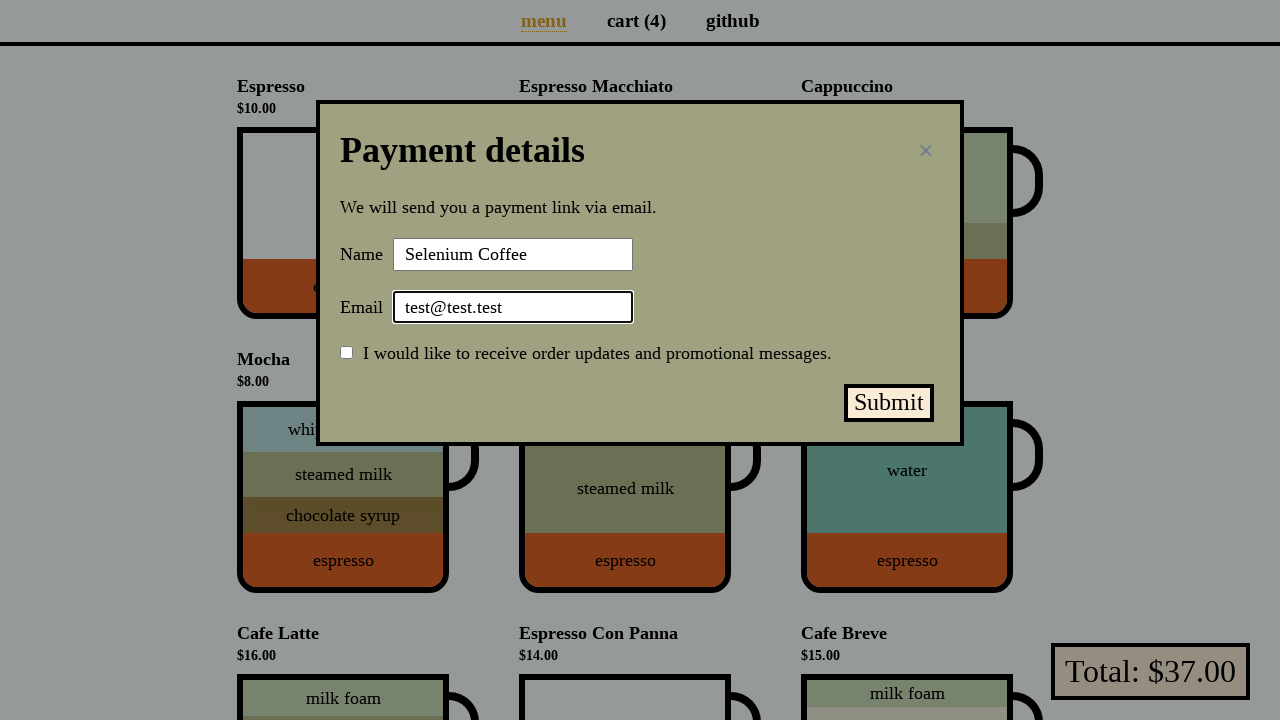

Clicked submit payment button at (889, 403) on button#submit-payment
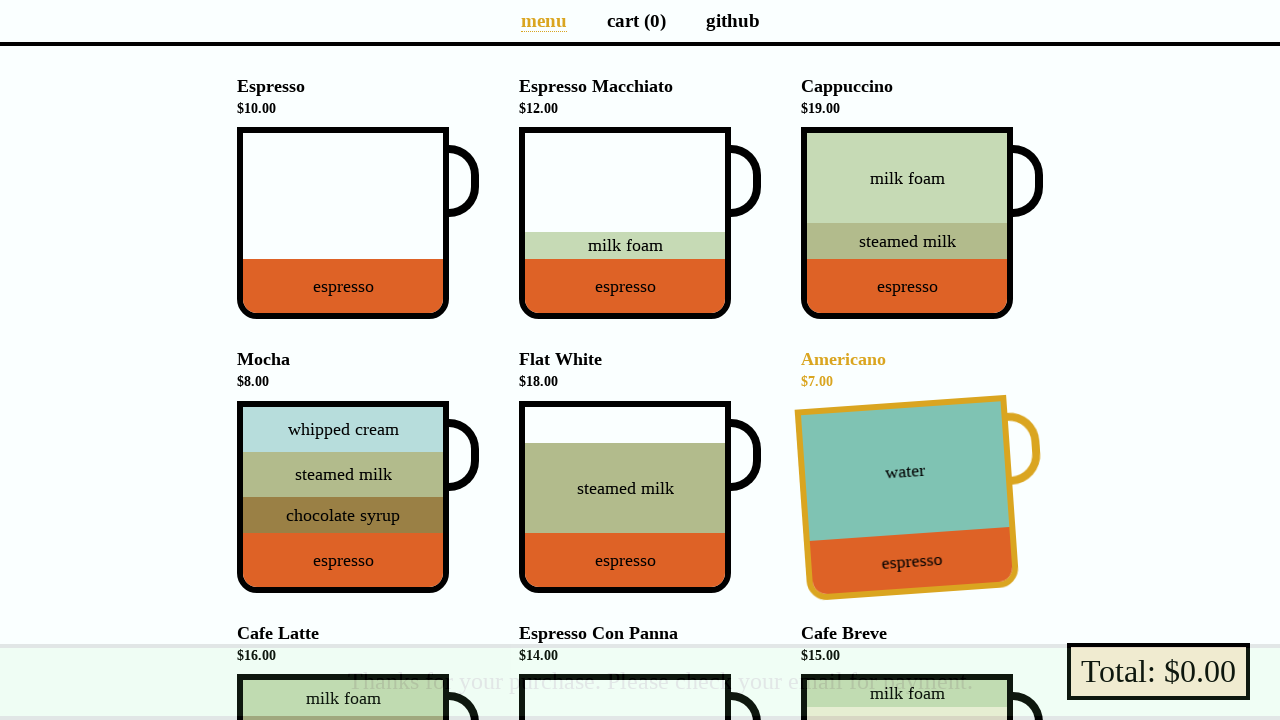

Order completed successfully and success message displayed
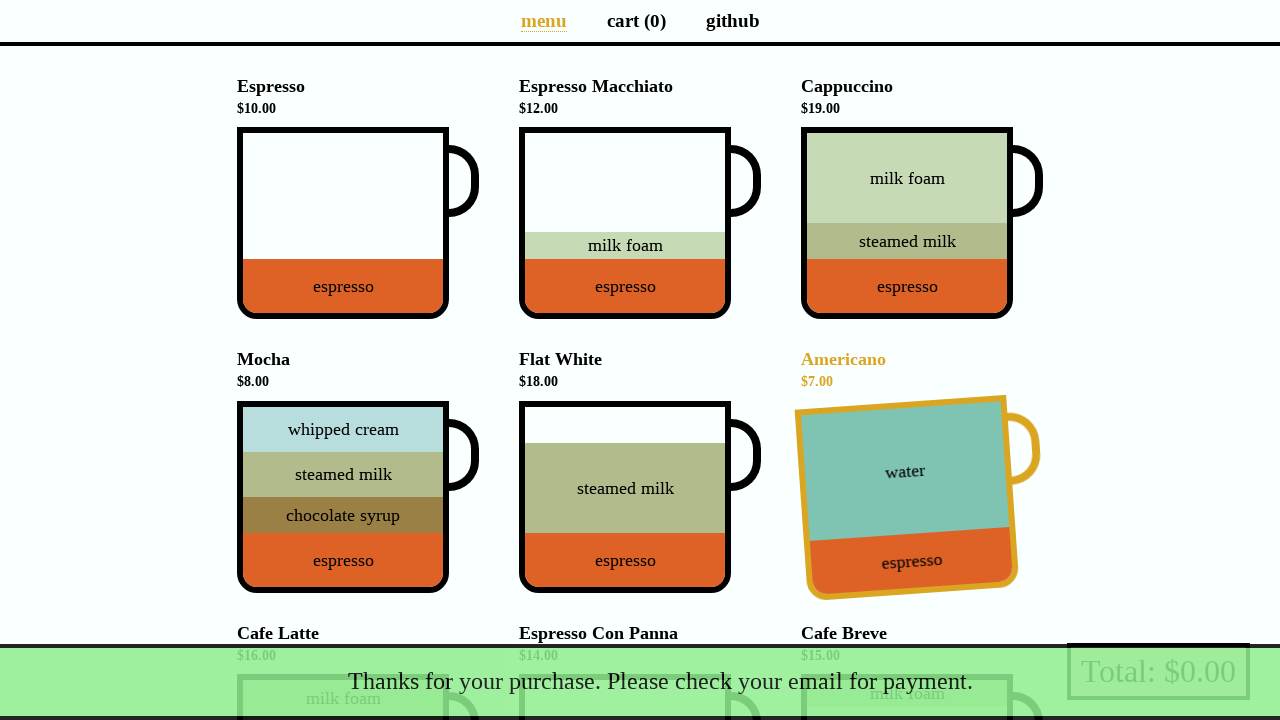

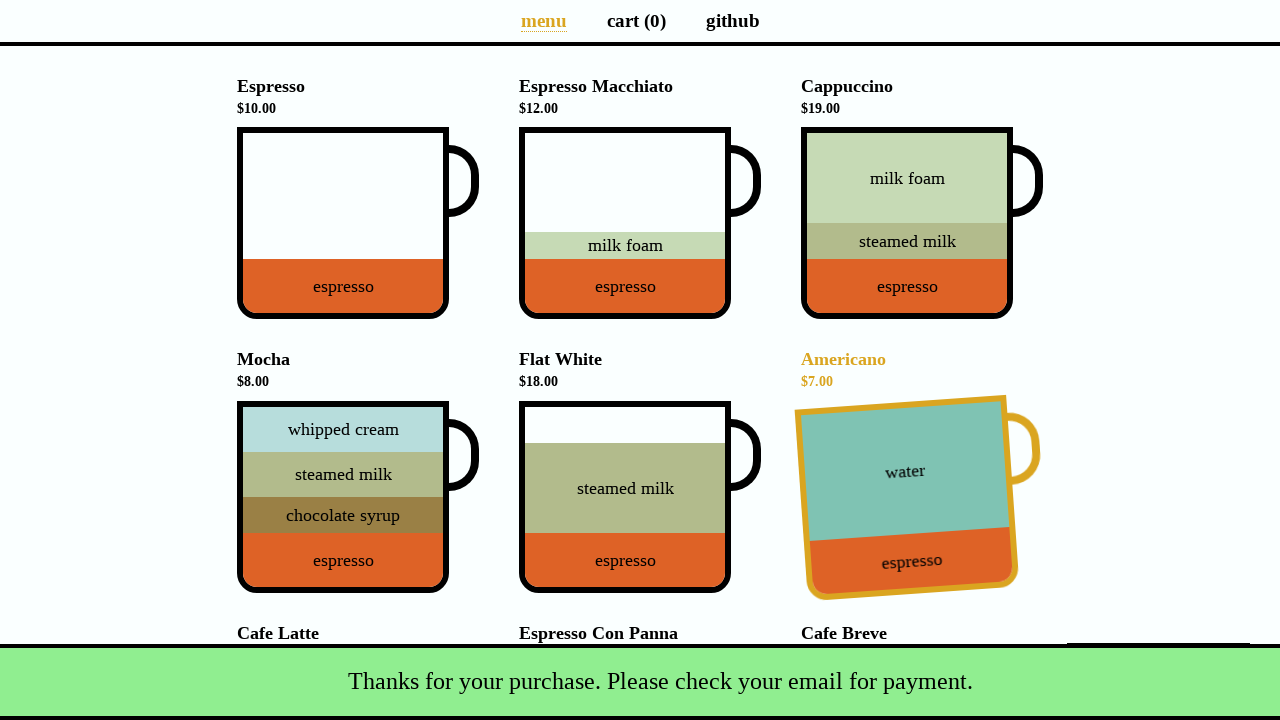